Tests modal/entry ad functionality by clicking the Entry Ad link, closing the modal, reopening it, and closing it again

Starting URL: https://the-internet.herokuapp.com/

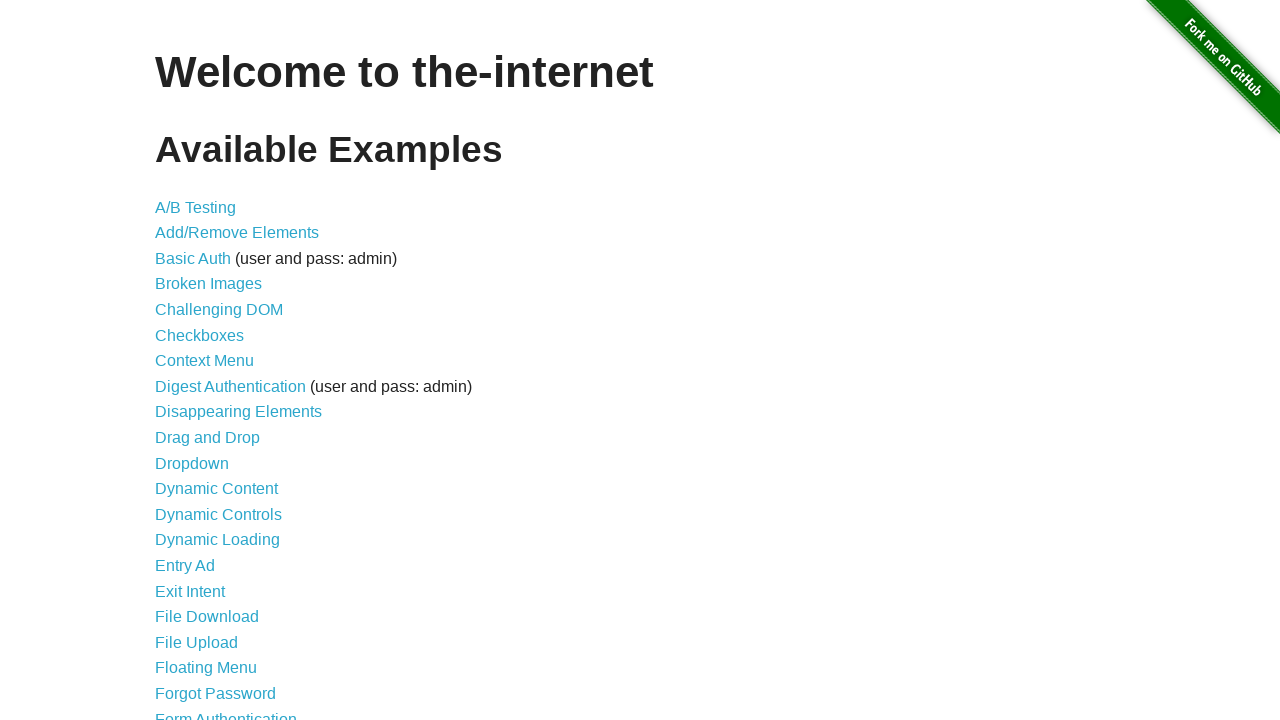

Clicked Entry Ad link to open modal at (185, 566) on text=Entry Ad
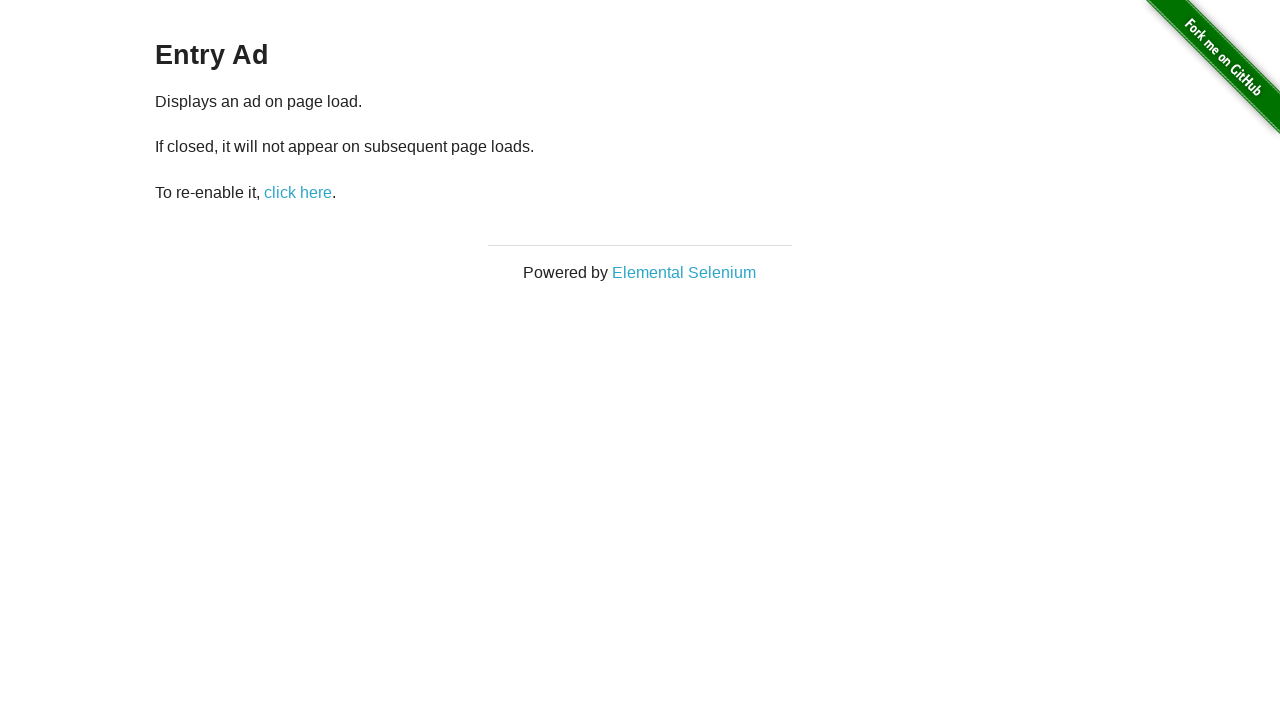

Closed the modal by clicking Close button at (640, 527) on xpath=//p[text()='Close']
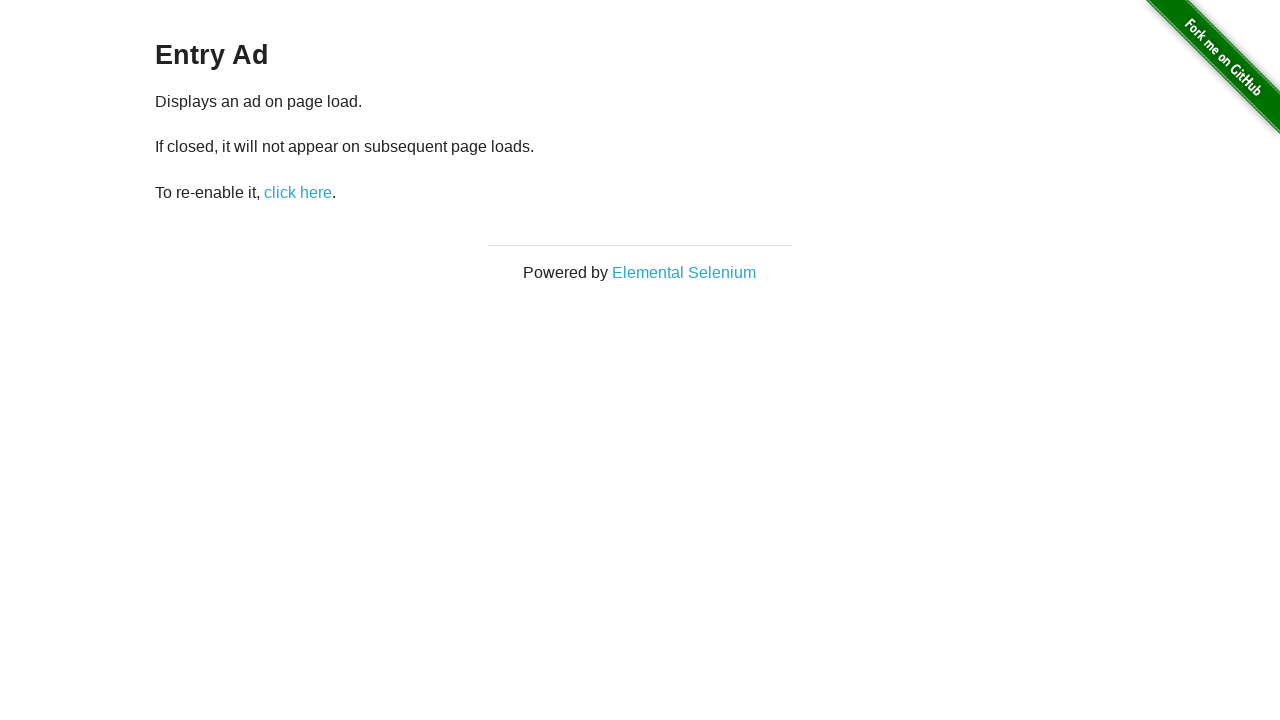

Reopened the modal by clicking restart button at (298, 192) on #restart-ad
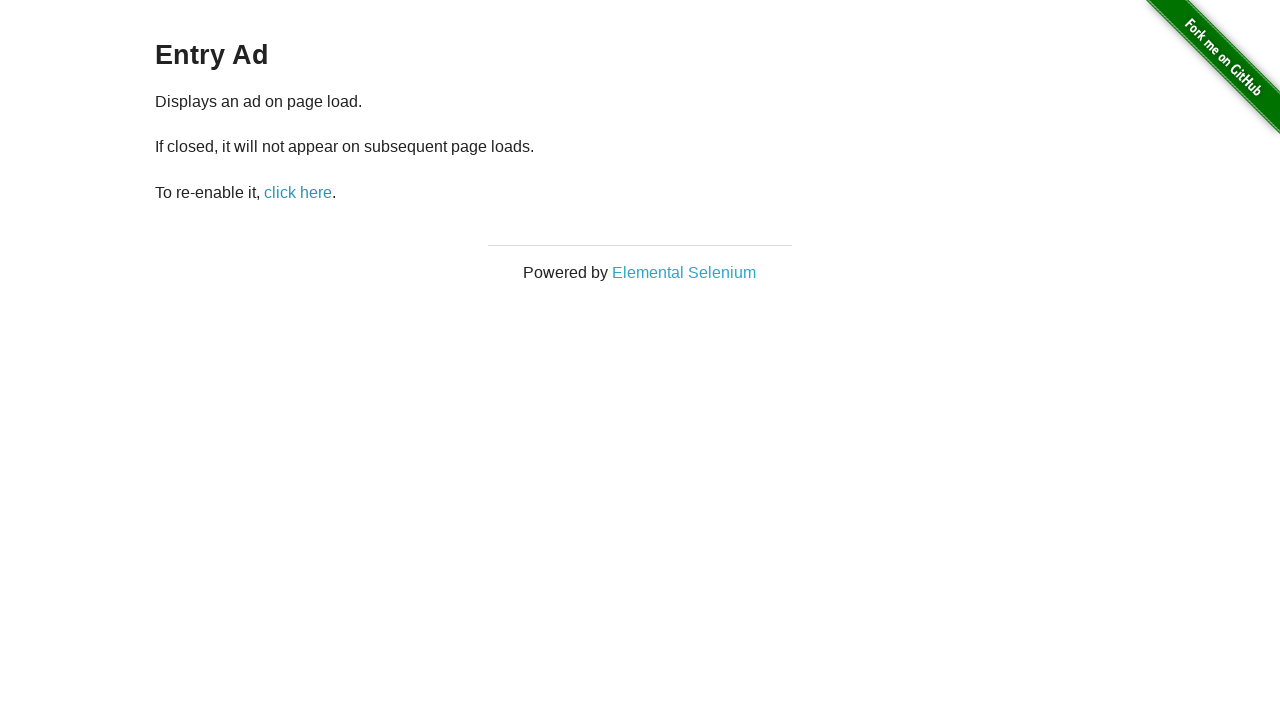

Waited for Close button to be visible
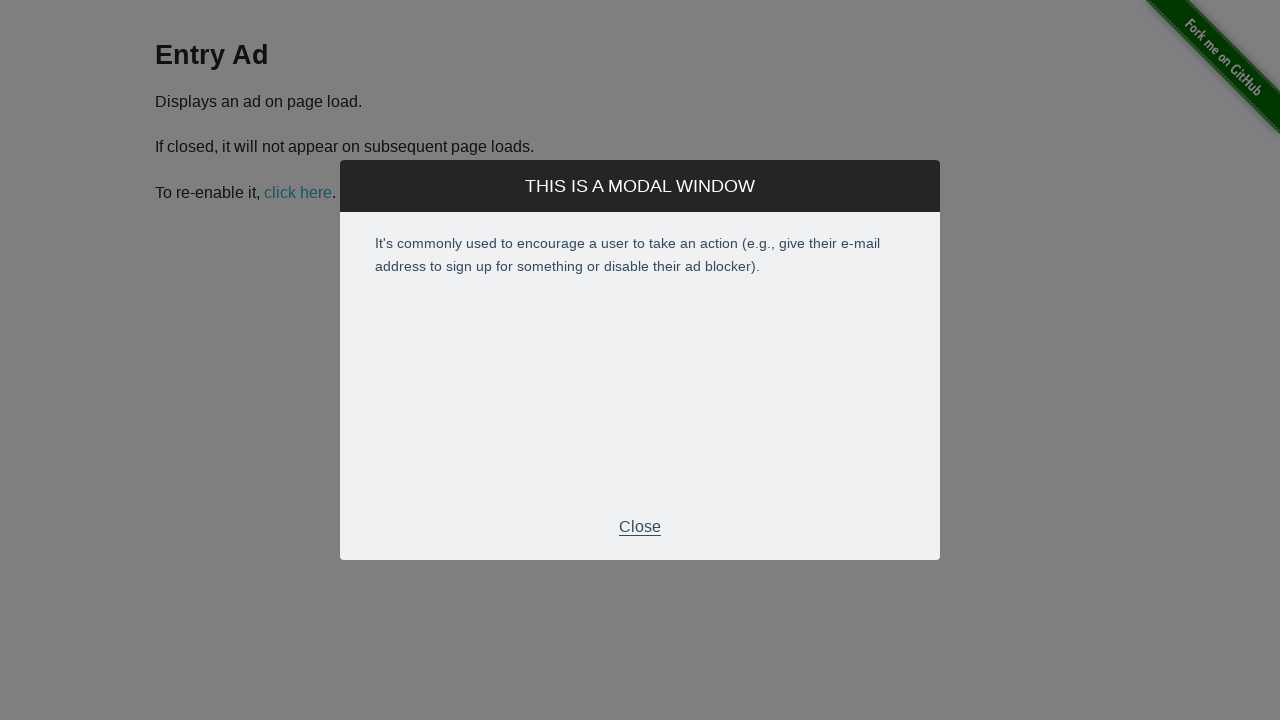

Closed the modal again by clicking Close button at (640, 527) on xpath=//p[text()='Close']
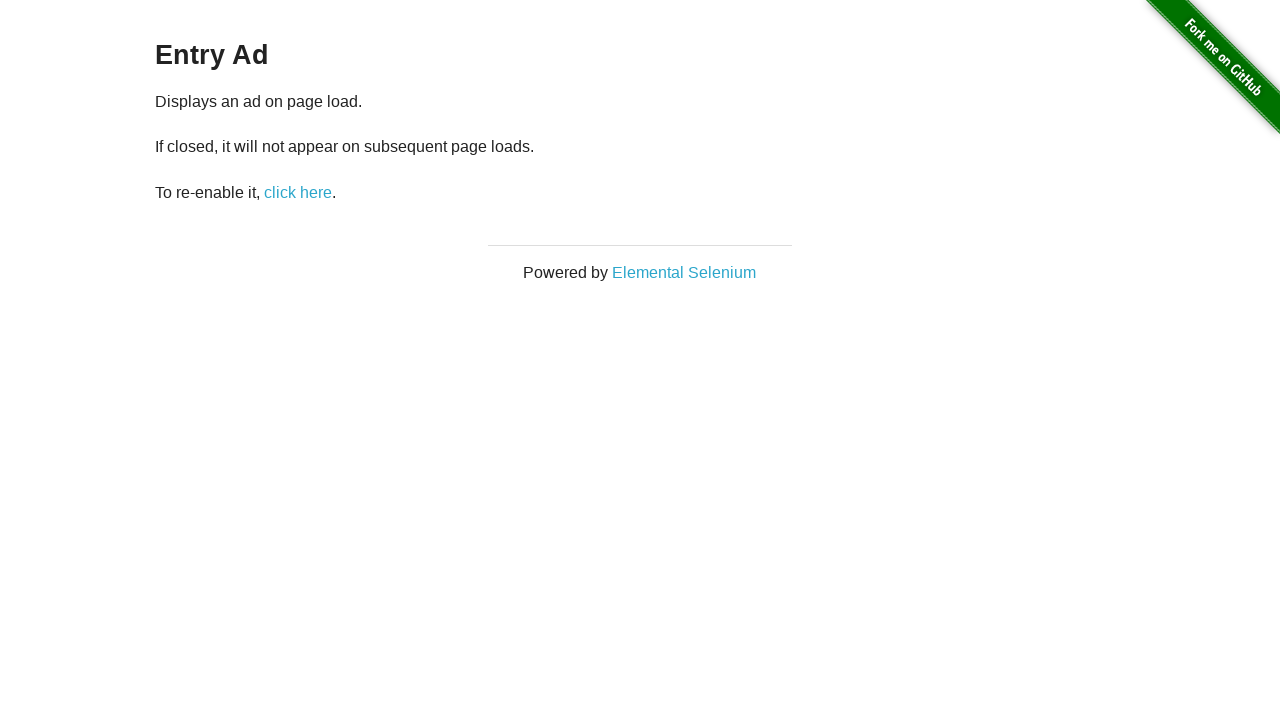

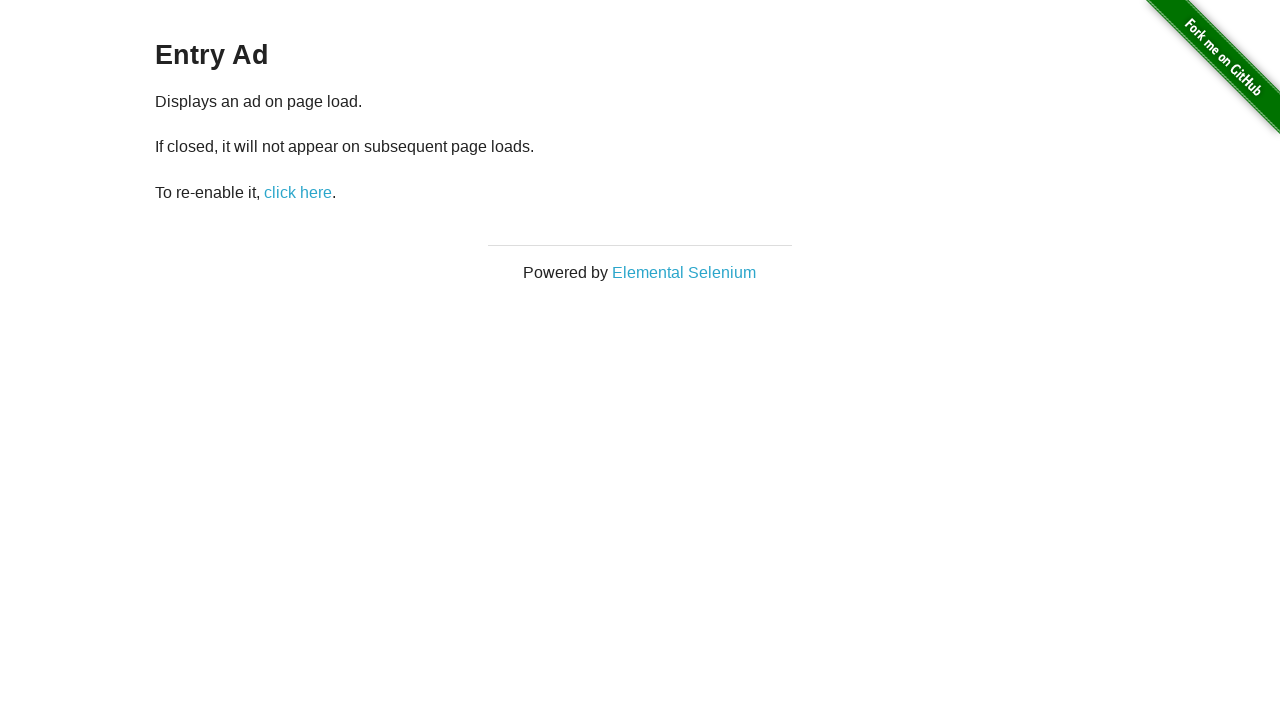